Tests jQuery searchable dropdown by selecting multiple countries from a dropdown with search functionality.

Starting URL: https://www.lambdatest.com/selenium-playground/jquery-dropdown-search-demo

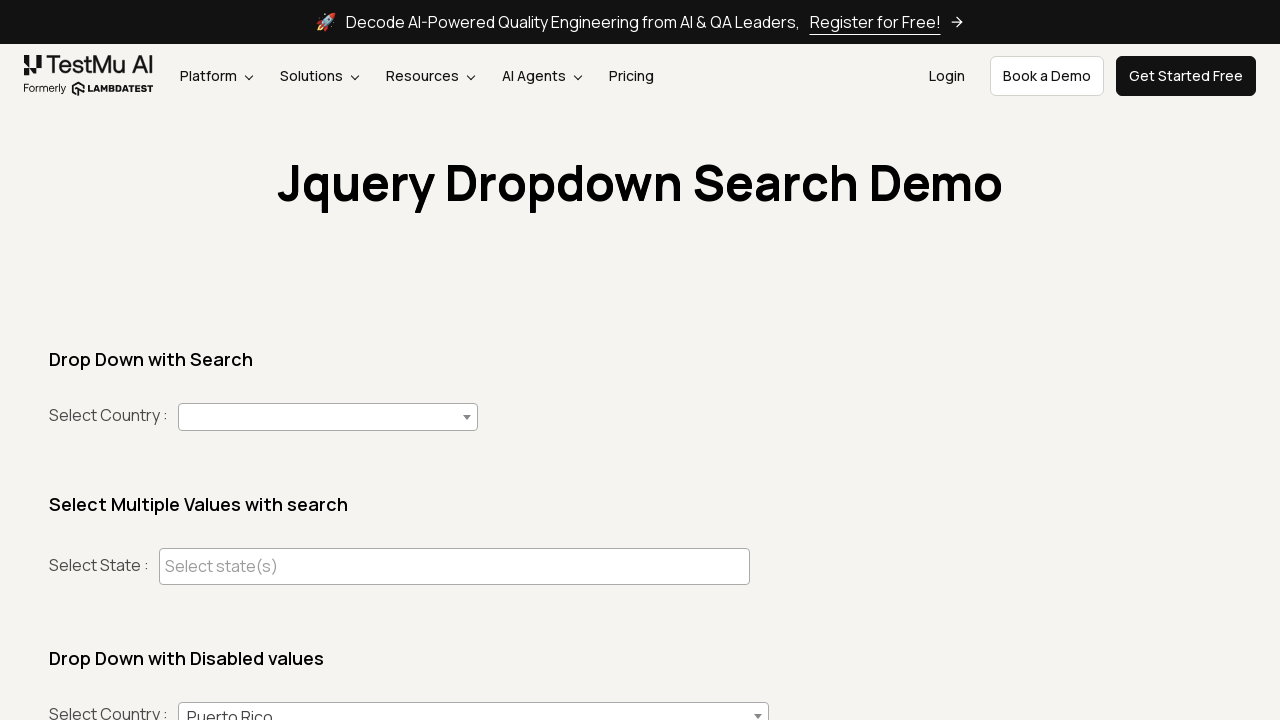

Clicked on the dropdown combobox to open it at (328, 417) on (//span[@role='combobox'])[1]
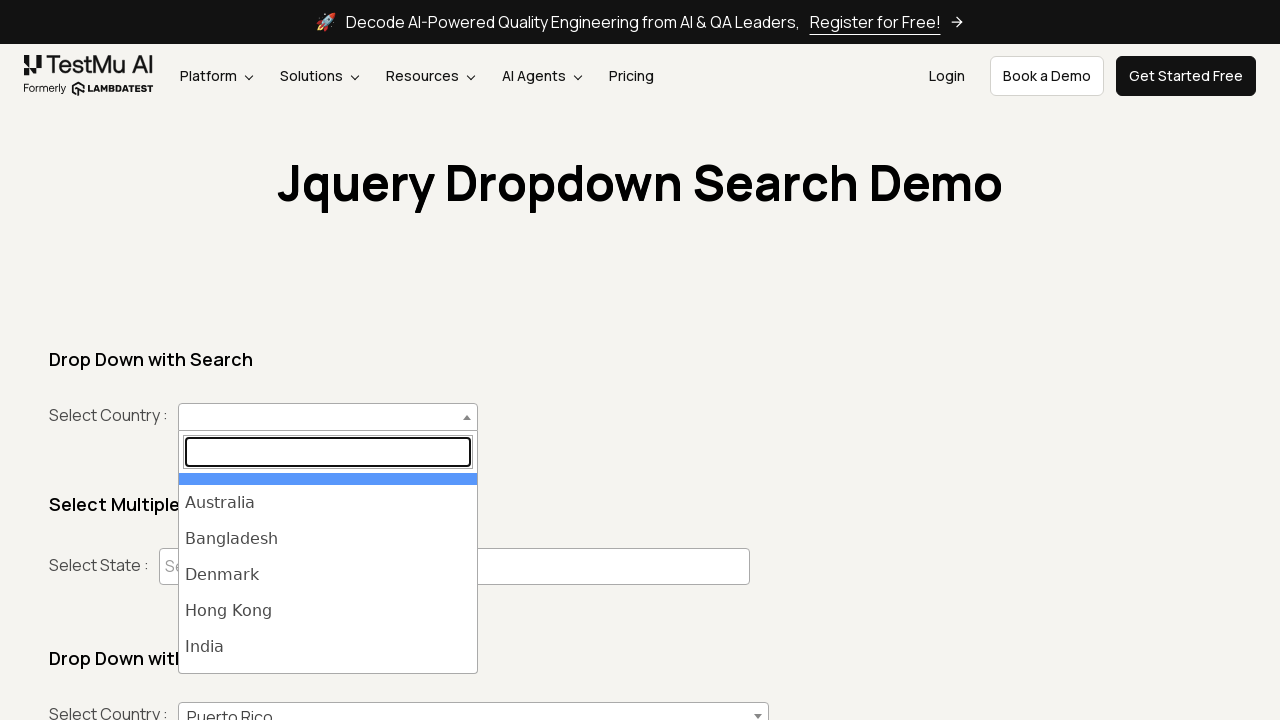

Selected India from the dropdown list at (328, 647) on #select2-country-results >> li >> internal:has-text="India"i
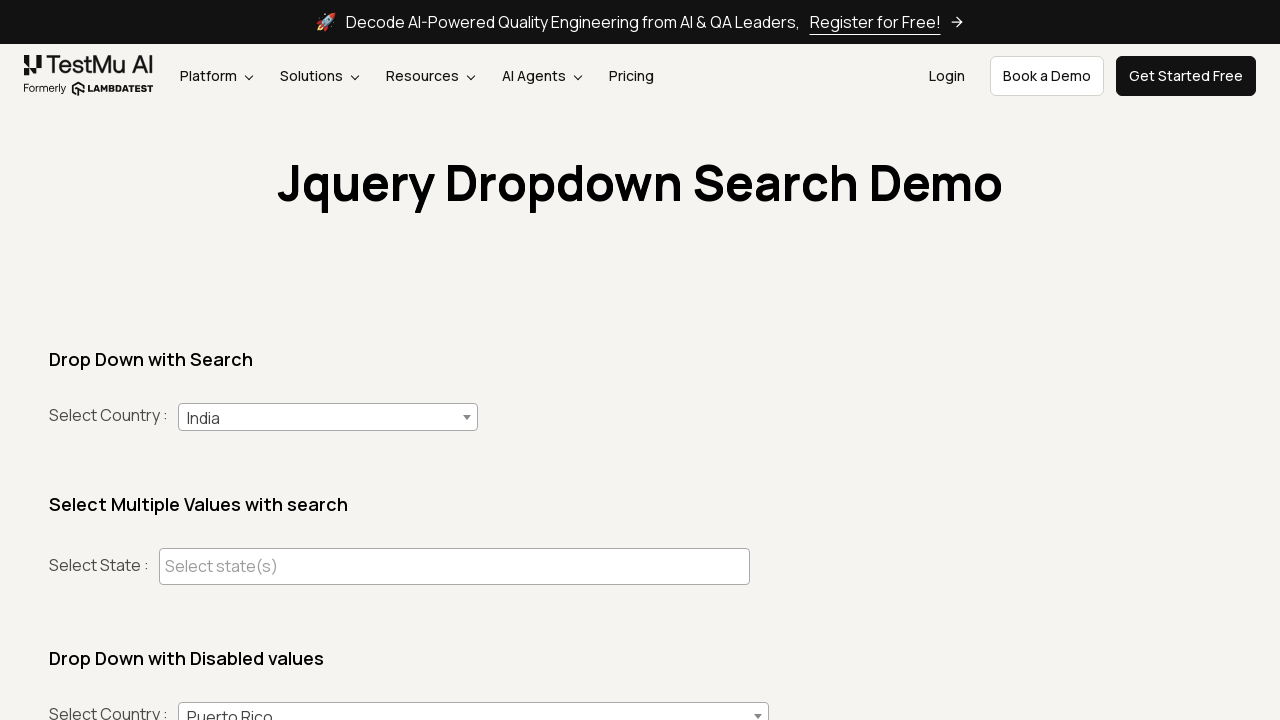

Clicked on the dropdown combobox to open it again at (328, 417) on (//span[@role='combobox'])[1]
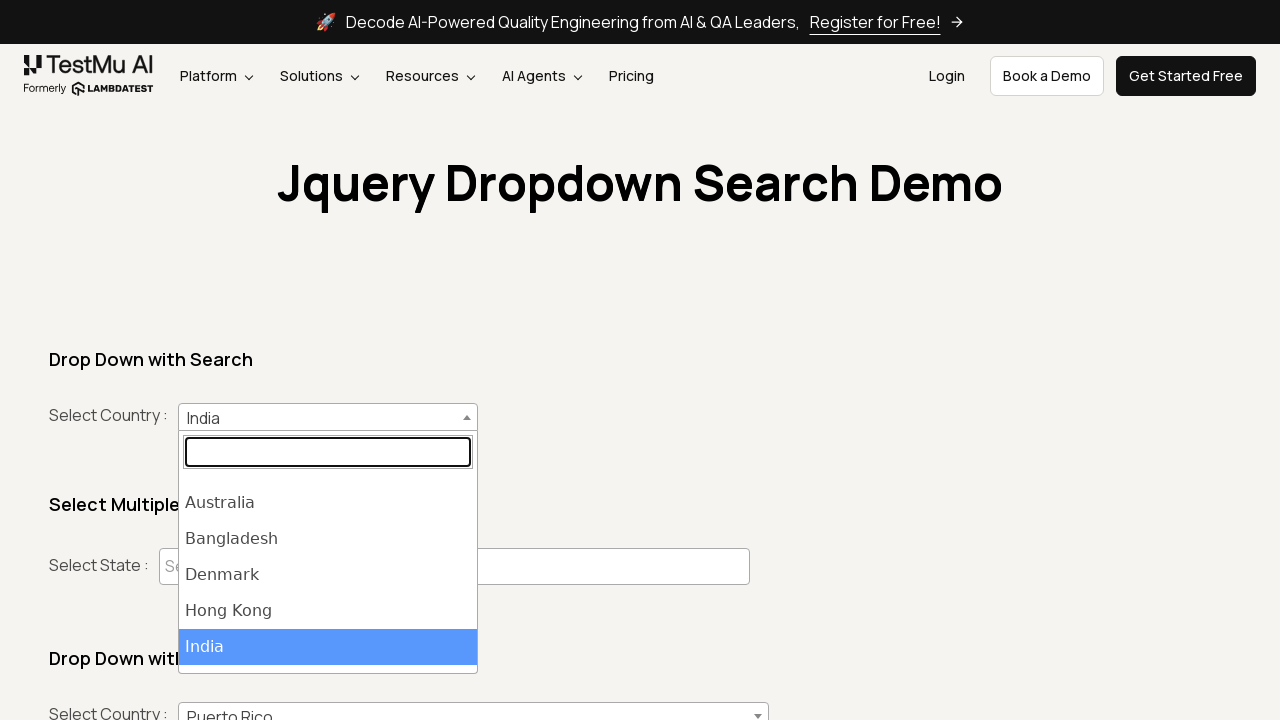

Selected Japan from the dropdown list at (328, 655) on #select2-country-results >> li >> internal:has-text="Japan"i
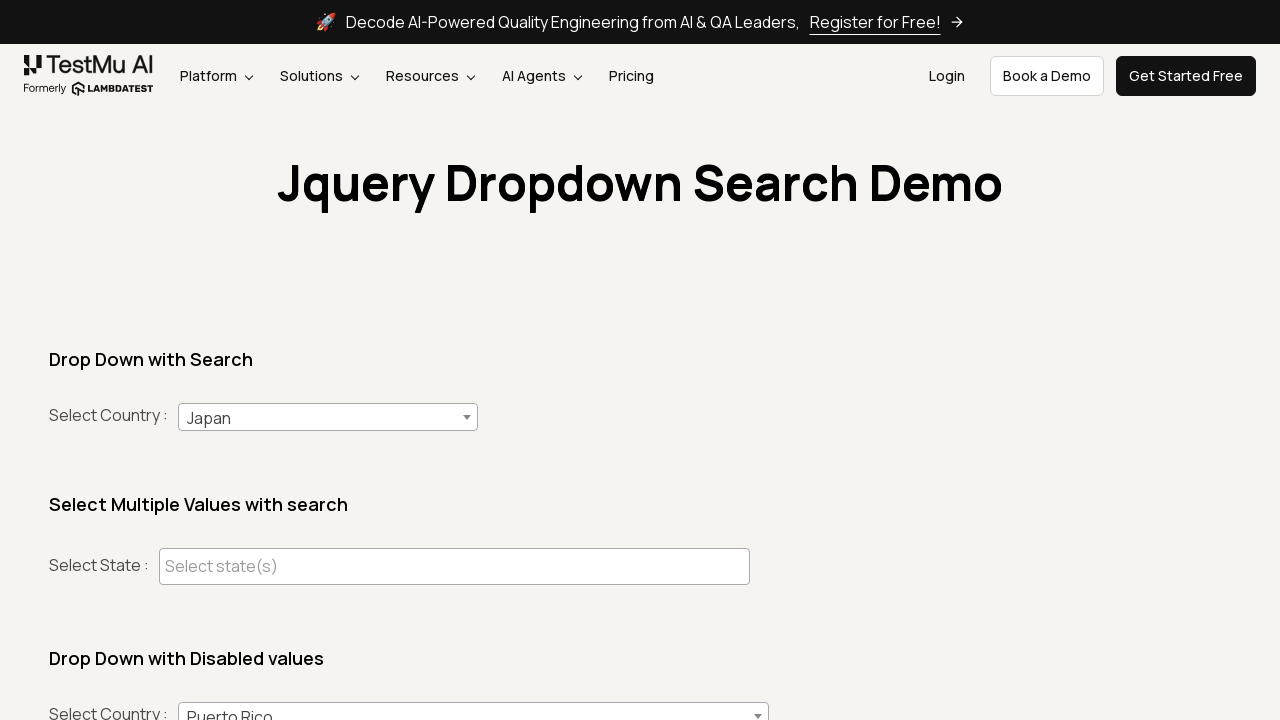

Clicked on the dropdown combobox to open it once more at (328, 417) on (//span[@role='combobox'])[1]
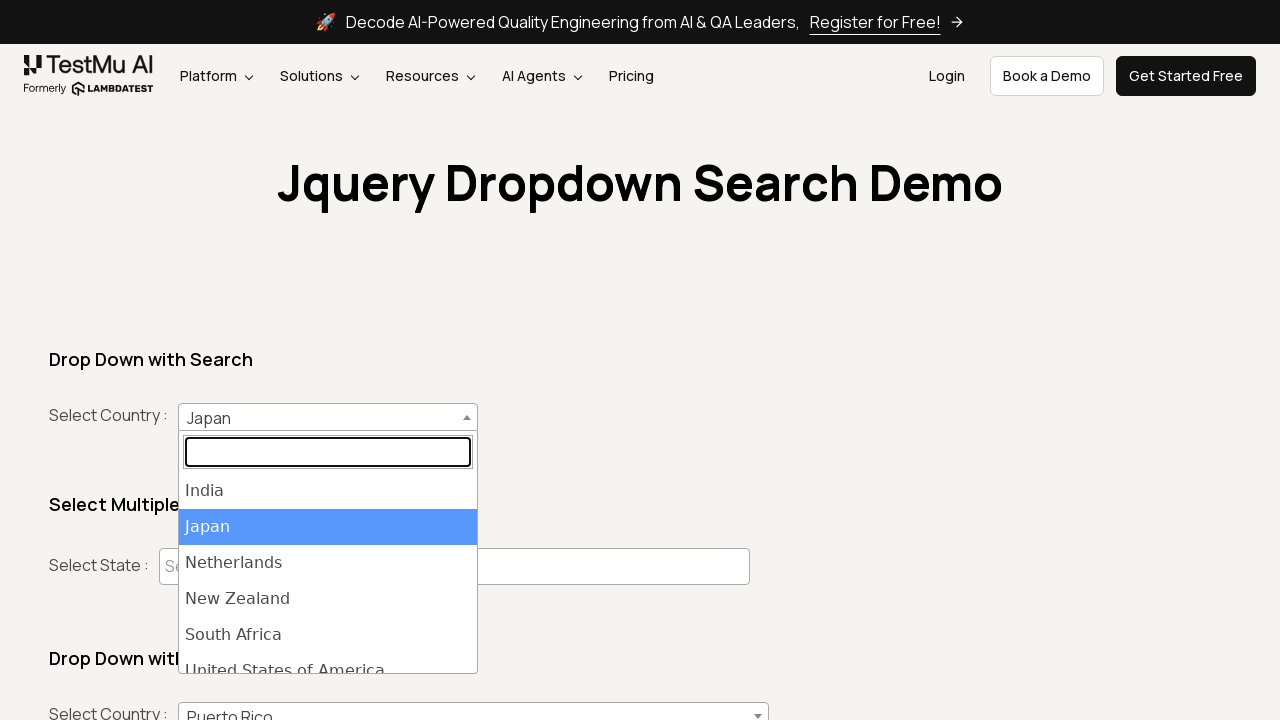

Selected United States of America from the dropdown list at (328, 655) on #select2-country-results >> li >> internal:has-text="United States of America"i
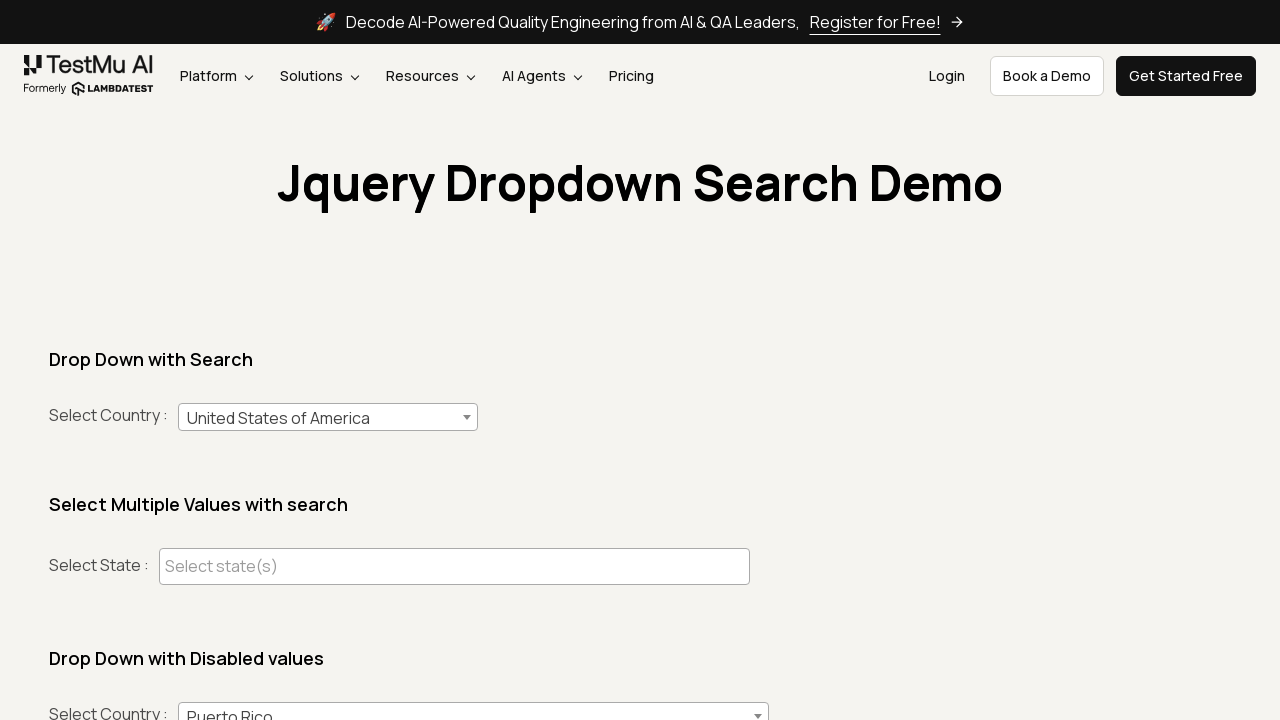

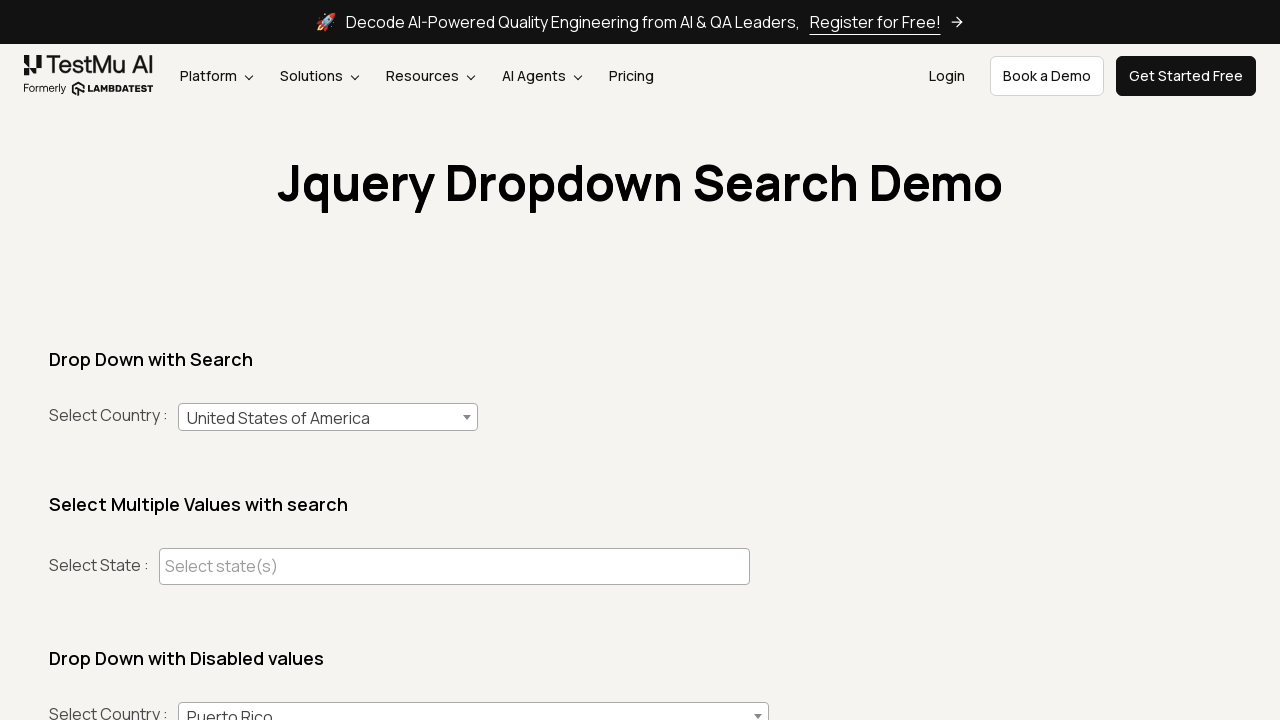